Tests adding an element on the Herokuapp add/remove elements page by clicking the Add Element button and verifying the new element appears

Starting URL: https://the-internet.herokuapp.com/

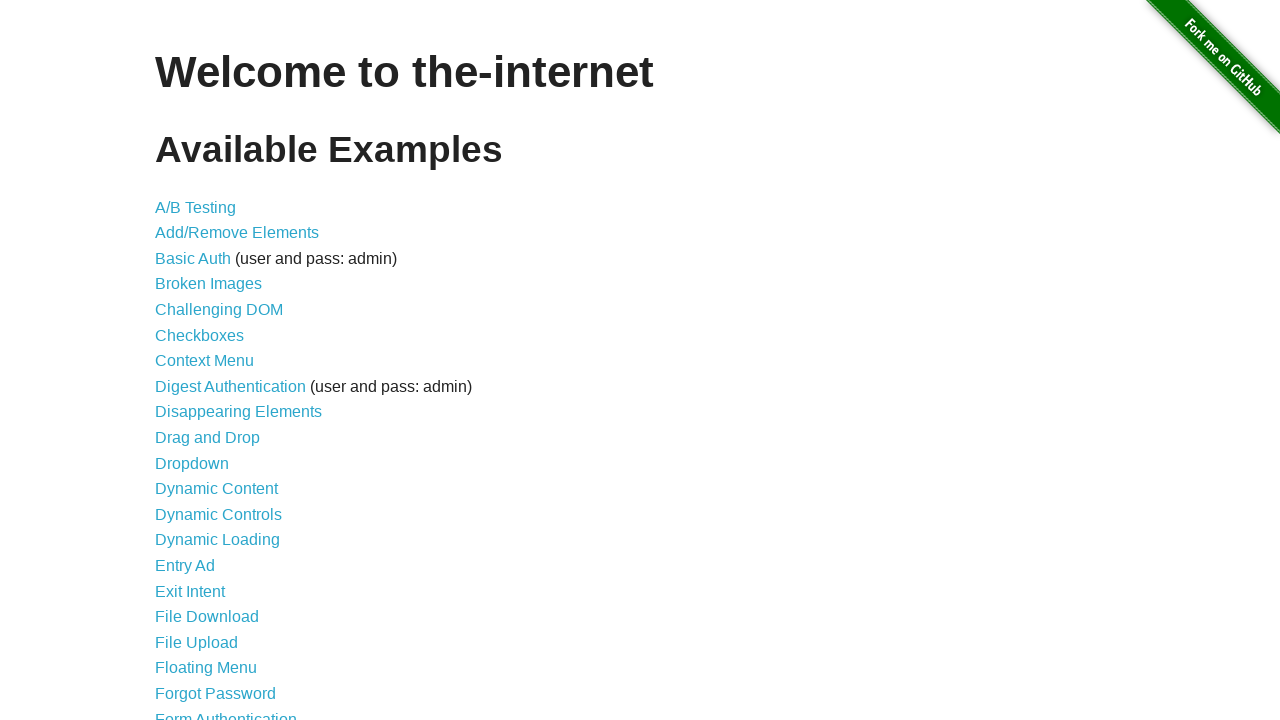

Clicked on add/remove elements link at (237, 233) on a[href='/add_remove_elements/']
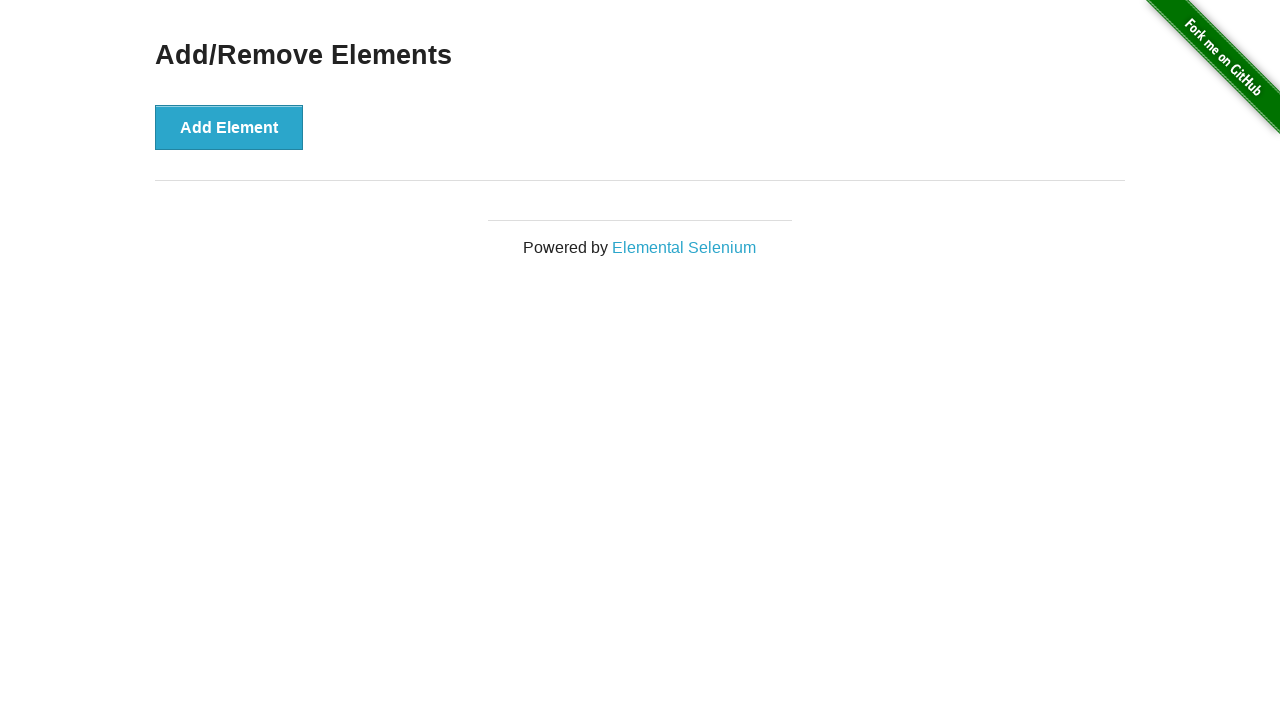

Clicked add element button at (229, 127) on button[onclick='addElement()']
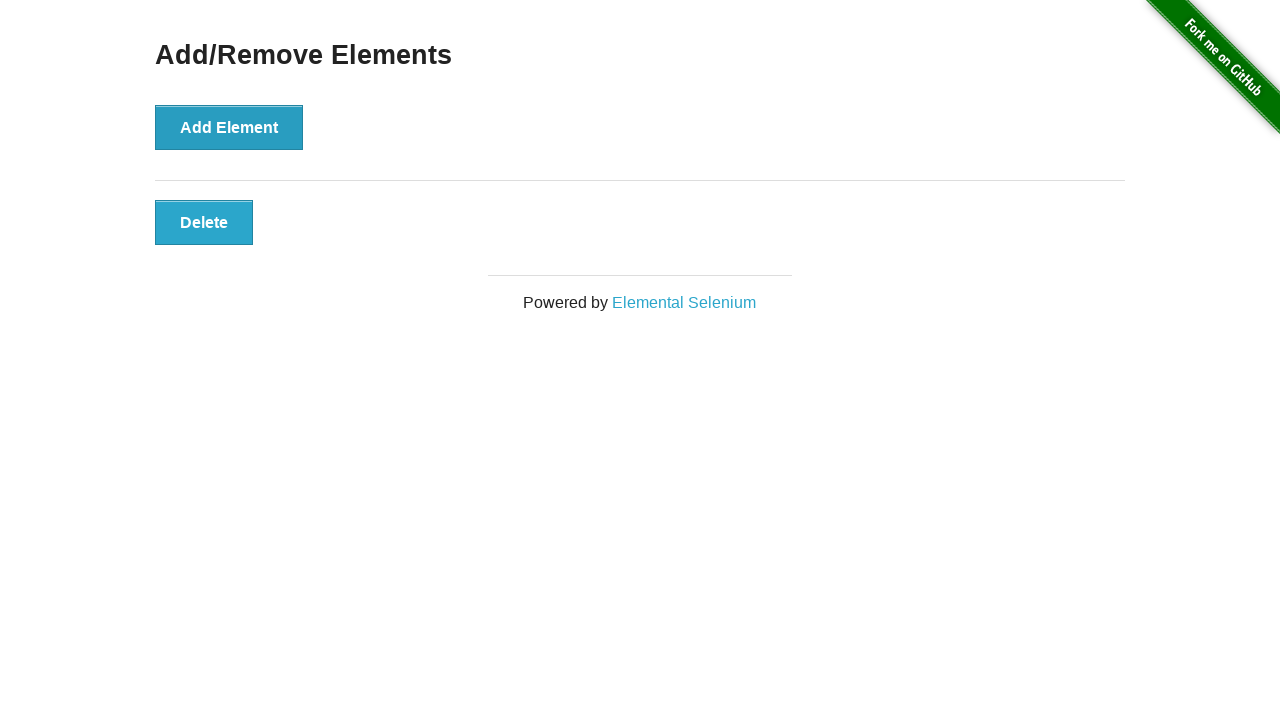

Verified new element appeared on the page
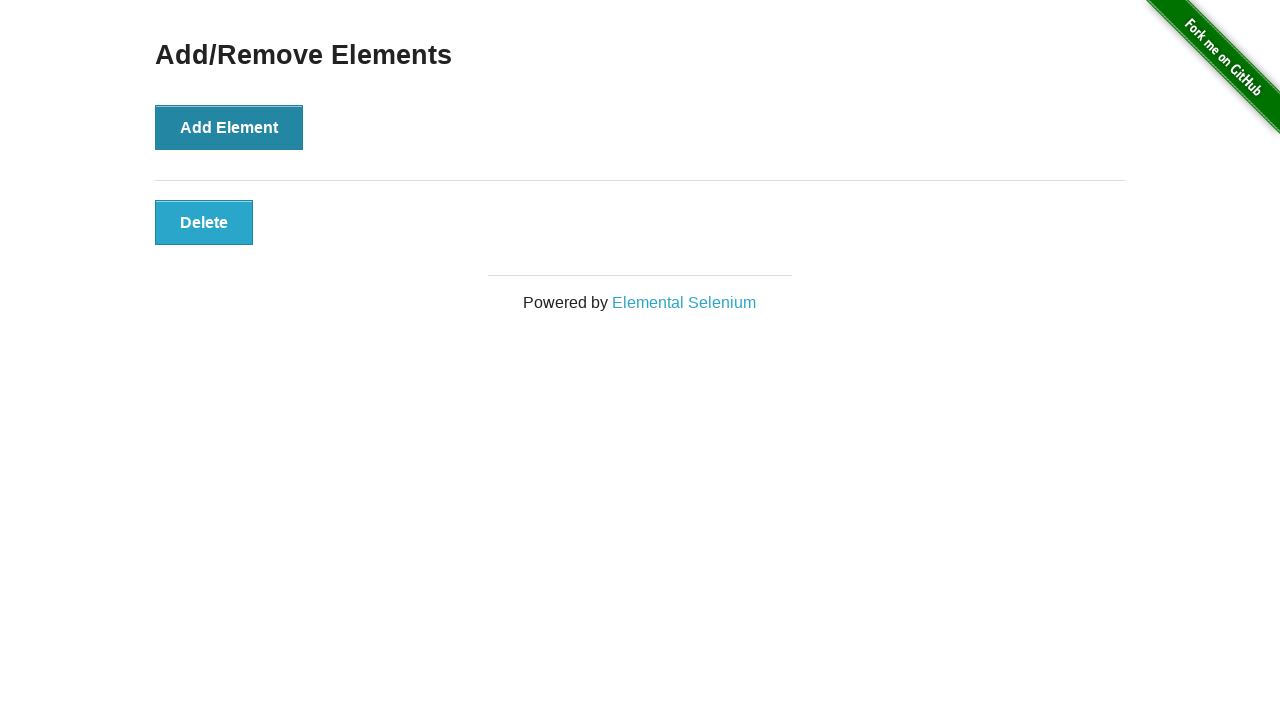

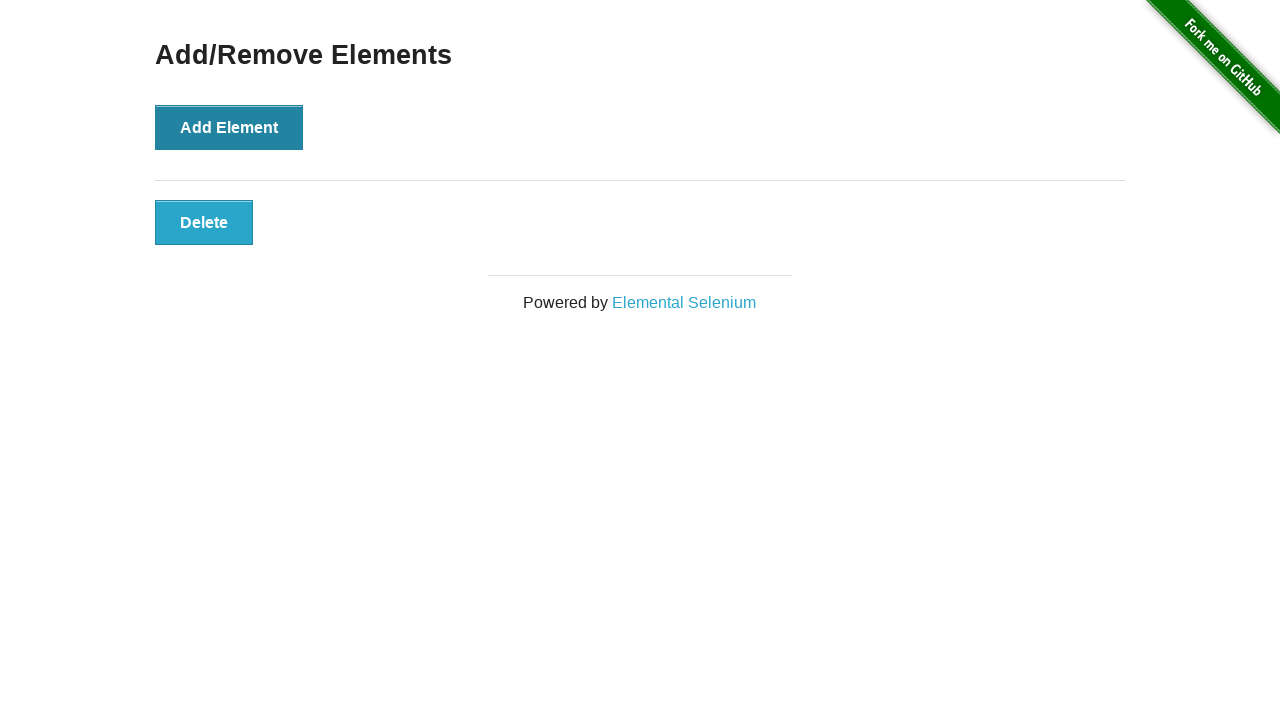